Basic smoke test that navigates to GitHub's homepage and verifies the page loads by checking the title

Starting URL: https://github.com

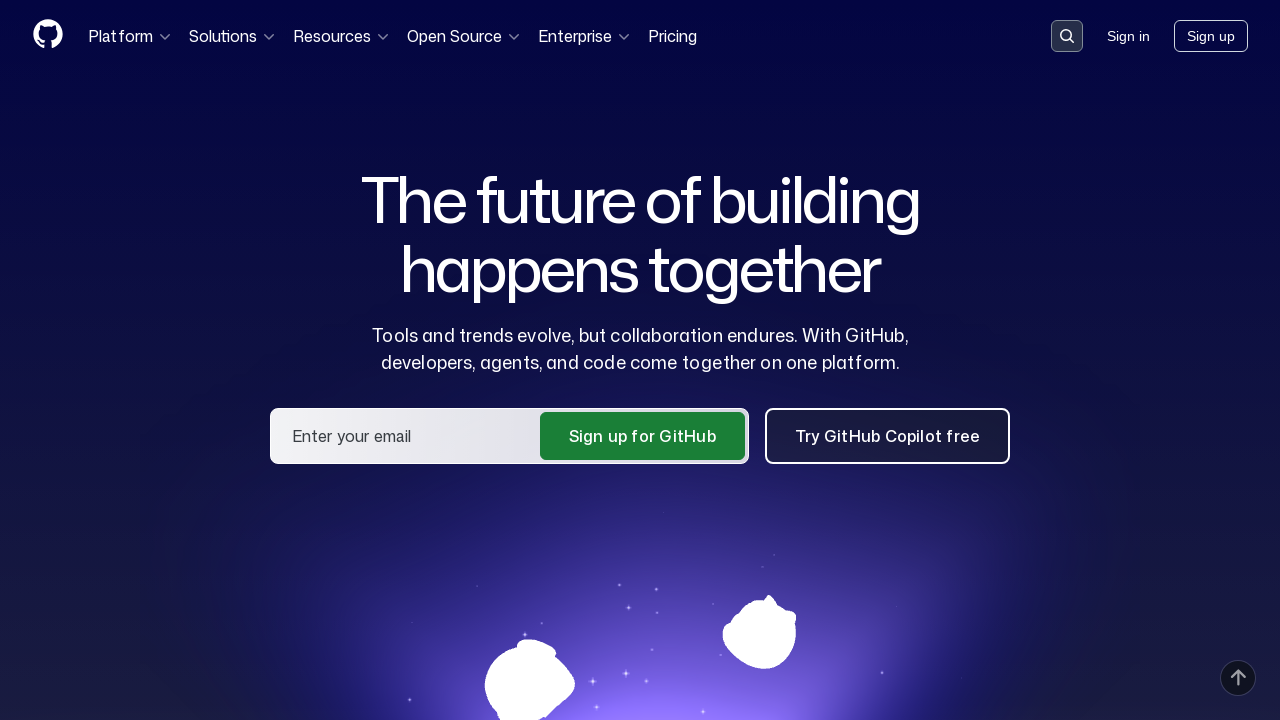

Navigated to GitHub homepage
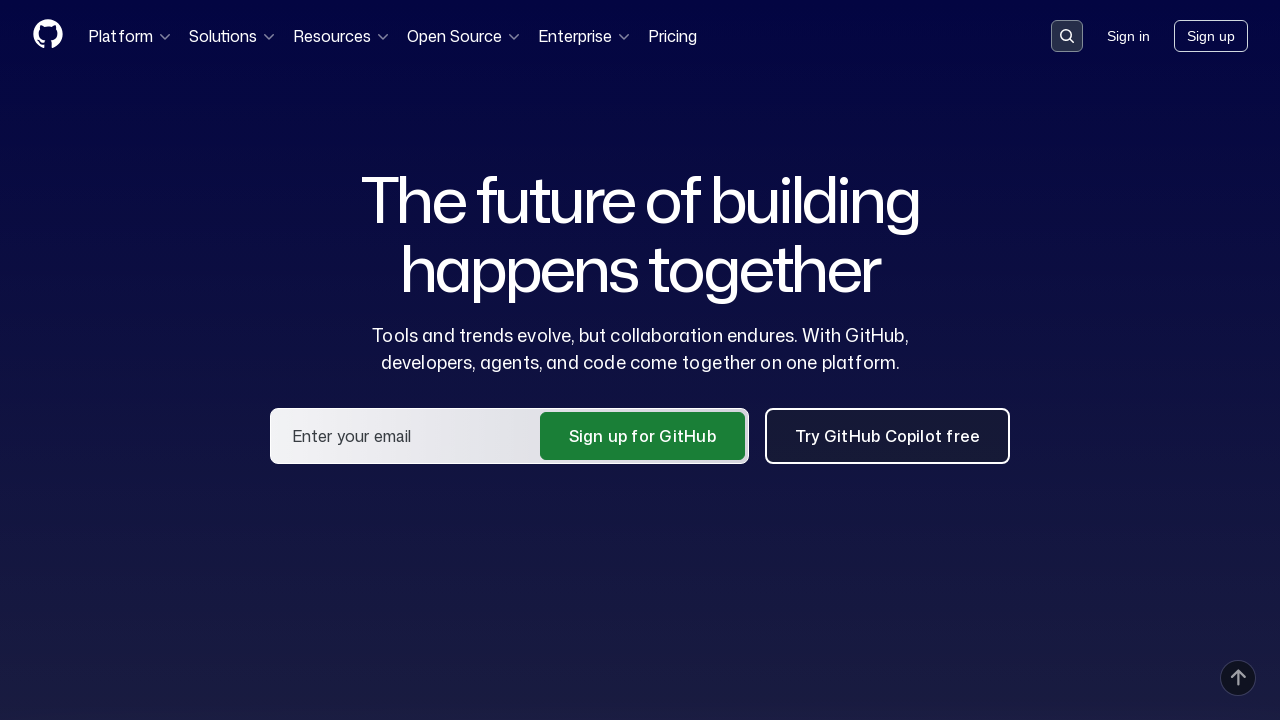

Page DOM content loaded
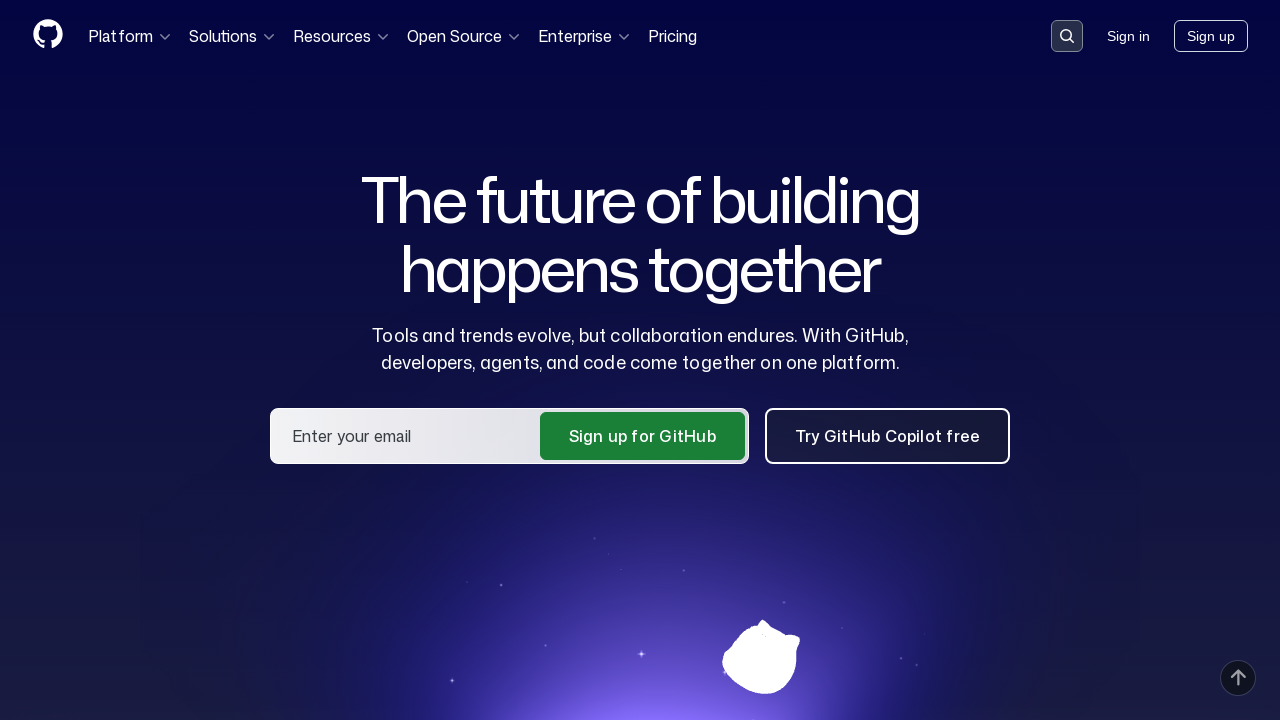

Verified page title contains 'GitHub'
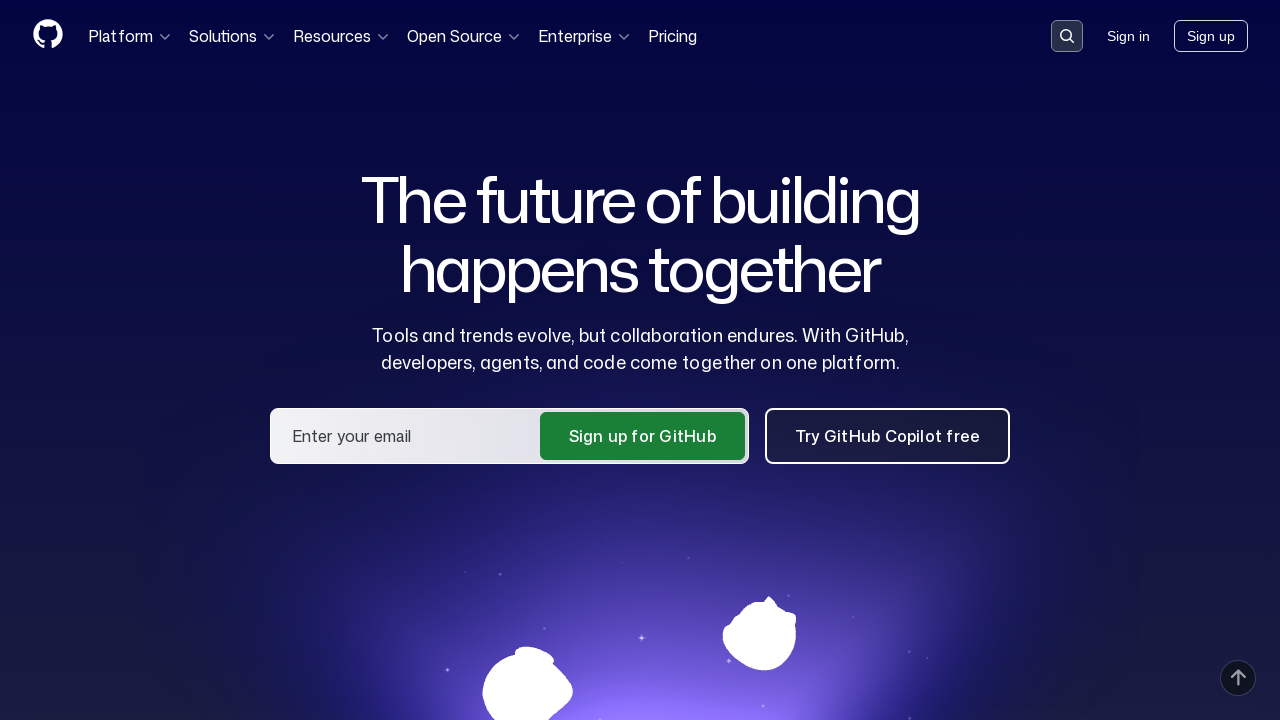

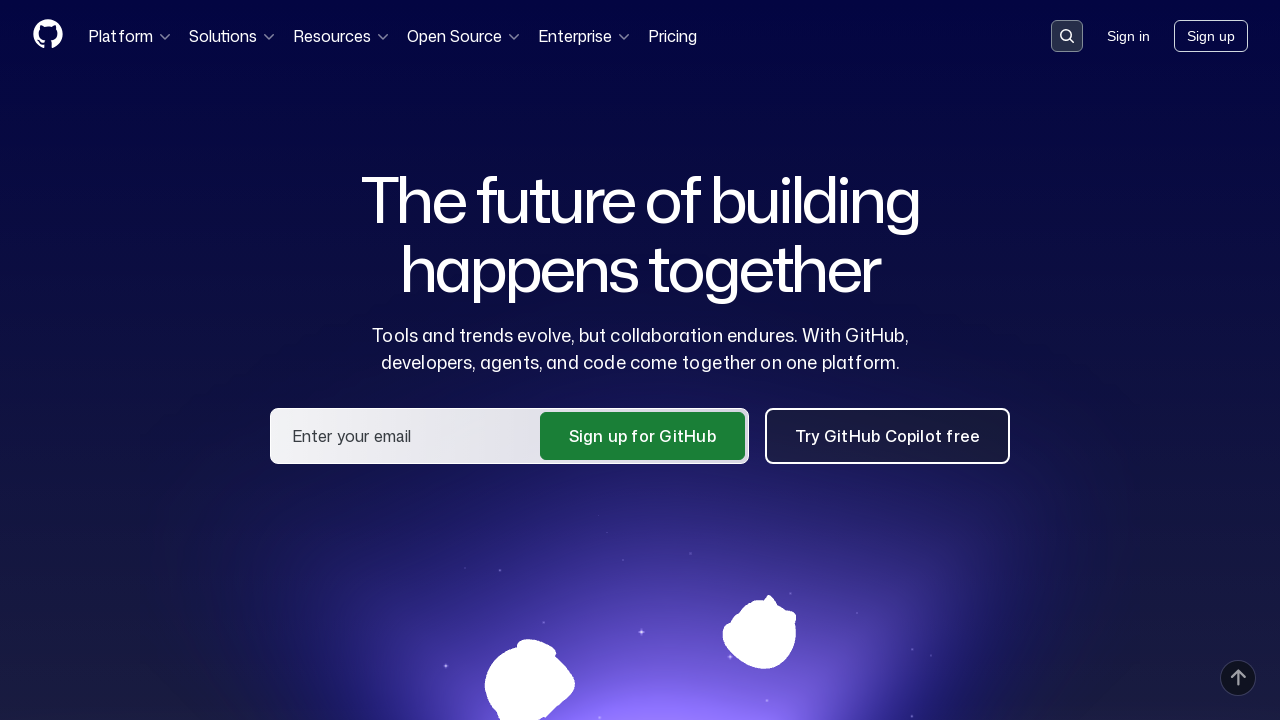